Navigates to DemoQA website, scrolls down, clicks on Book Store Application section, then clicks on Elements section

Starting URL: https://demoqa.com

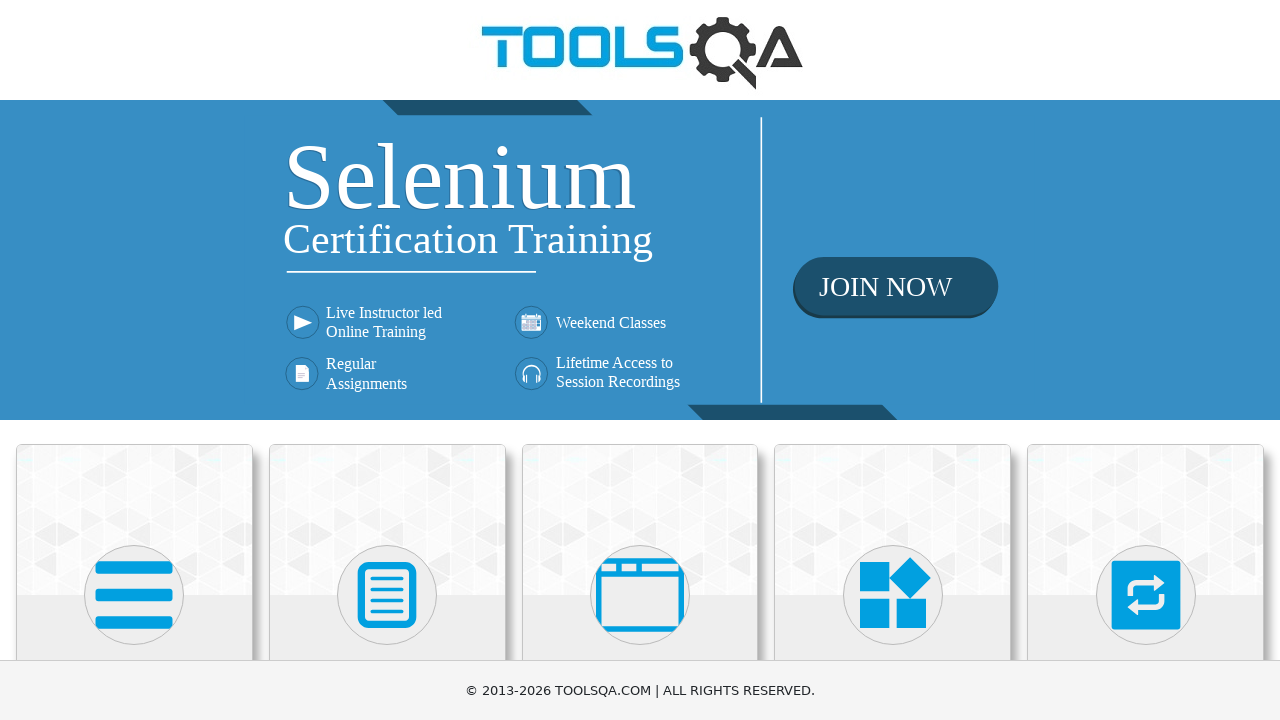

Navigated to https://demoqa.com
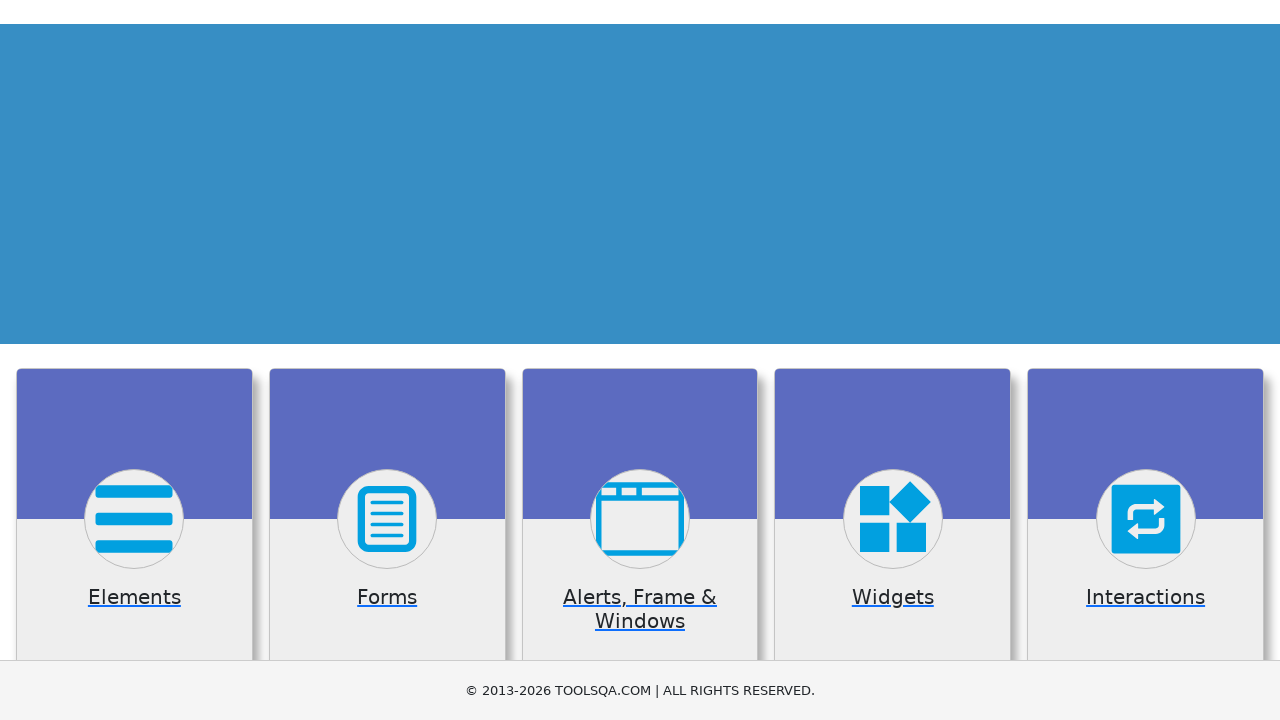

Scrolled down the page to position 1000
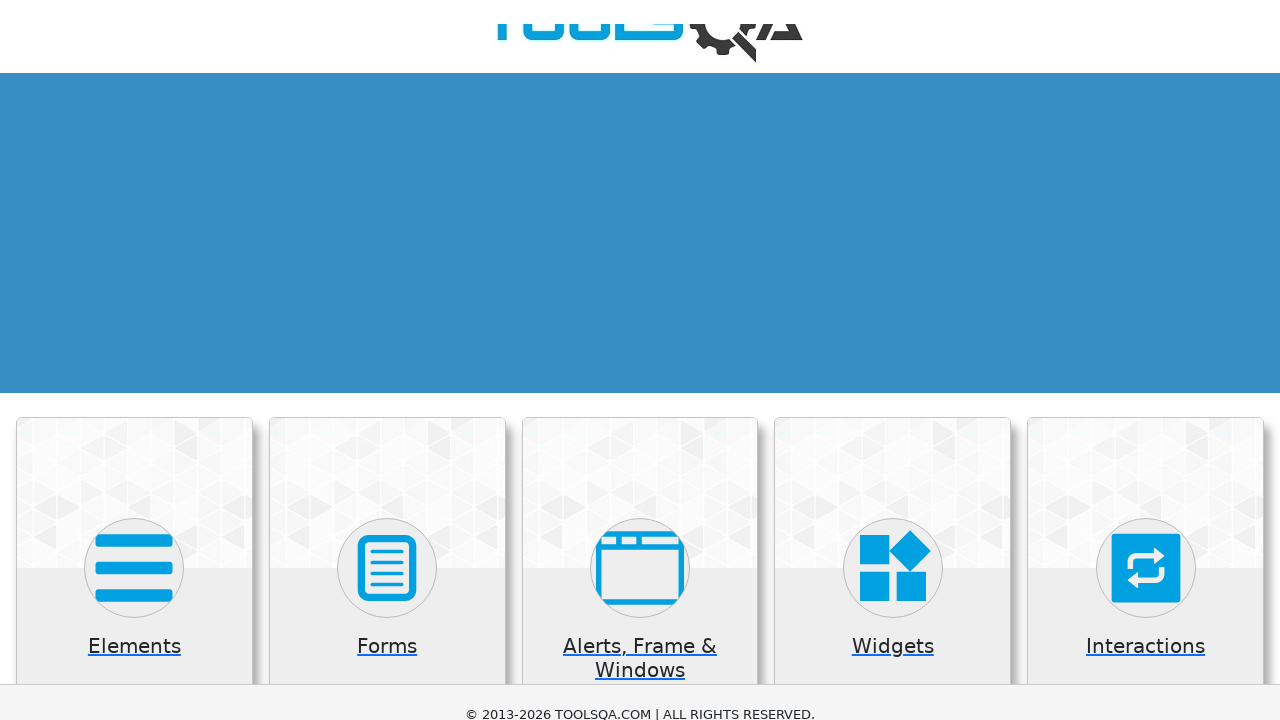

Waited 2 seconds for content to load
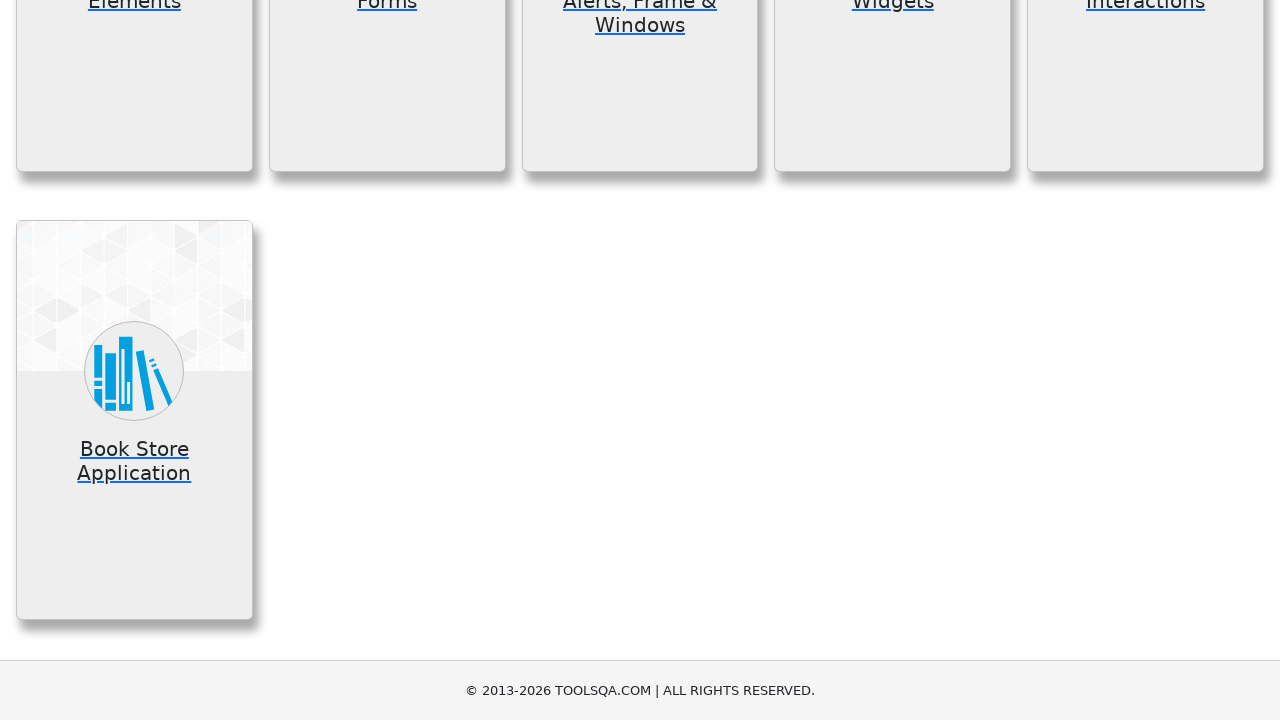

Clicked on Book Store Application section at (134, 461) on xpath=//h5[text()='Book Store Application']
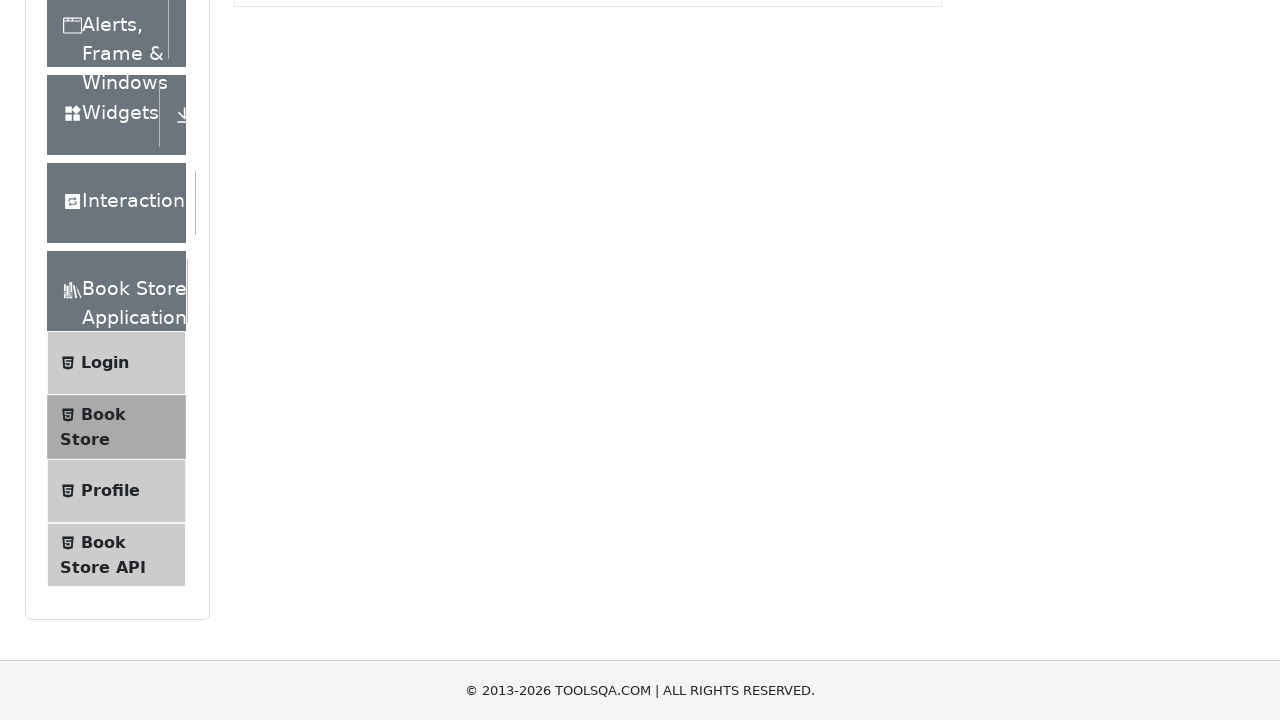

Waited 2 seconds for Book Store Application page to load
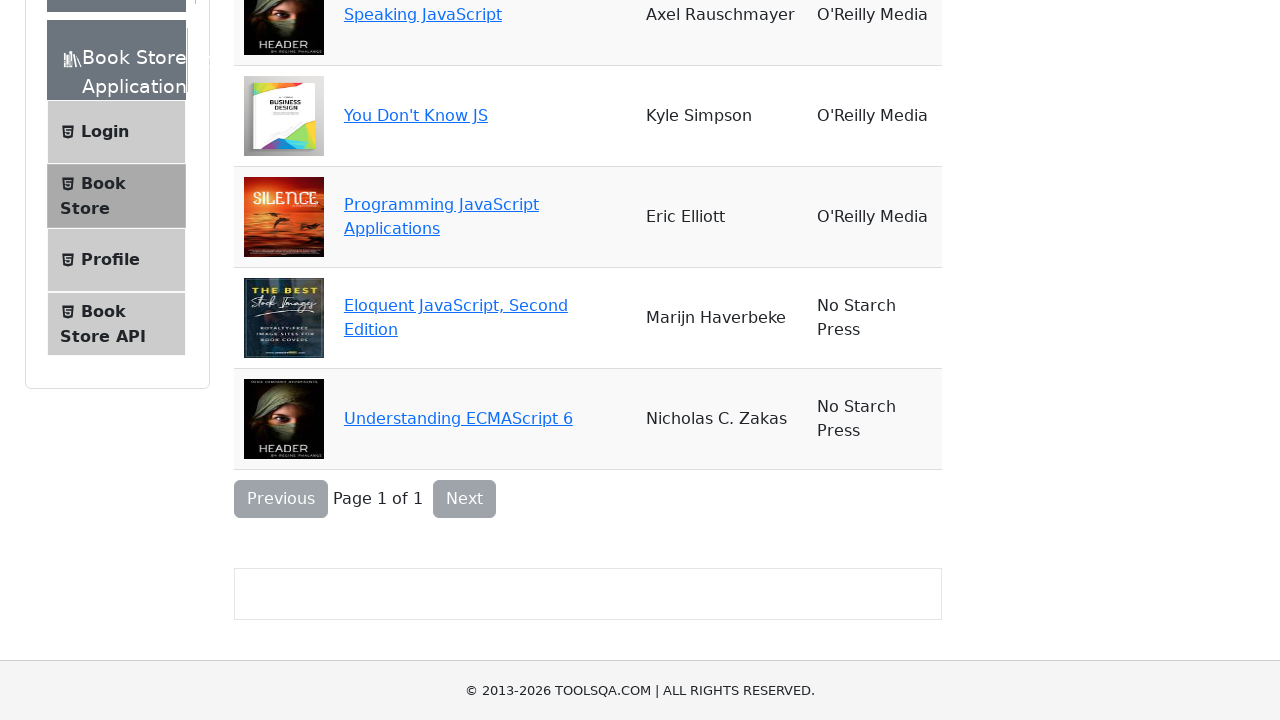

Clicked on Elements section at (109, 189) on xpath=//div[text()='Elements']
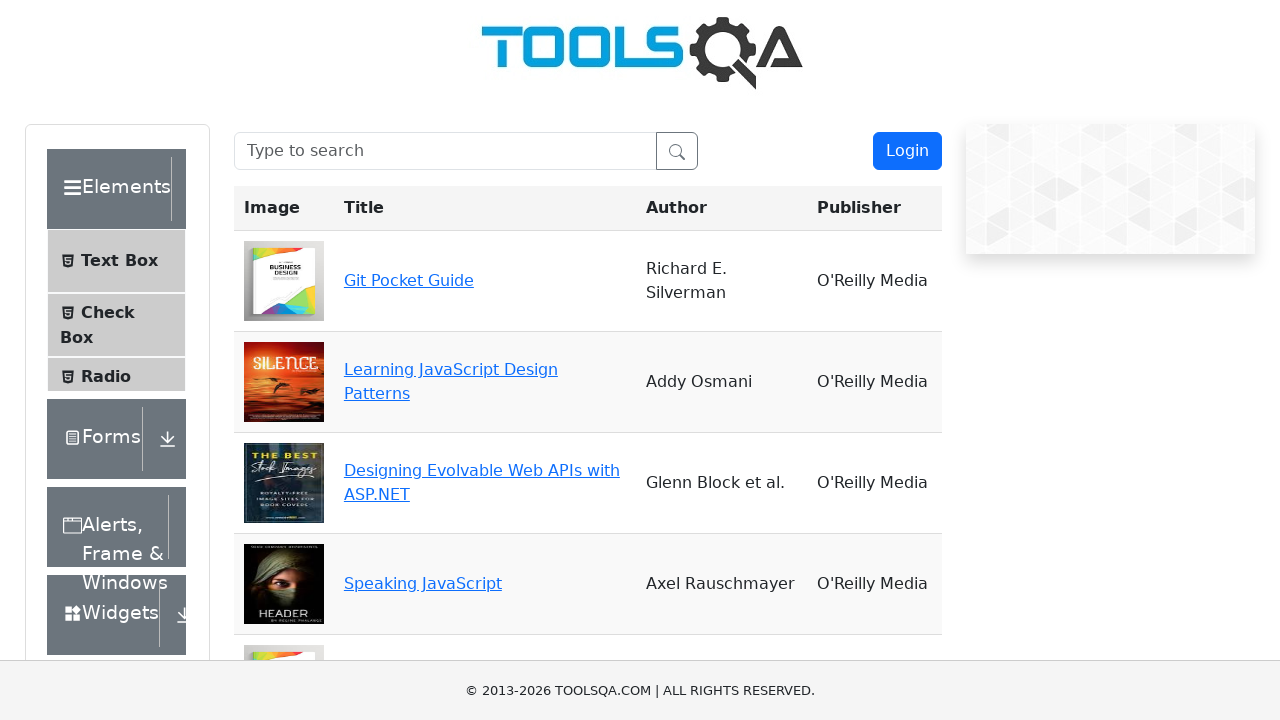

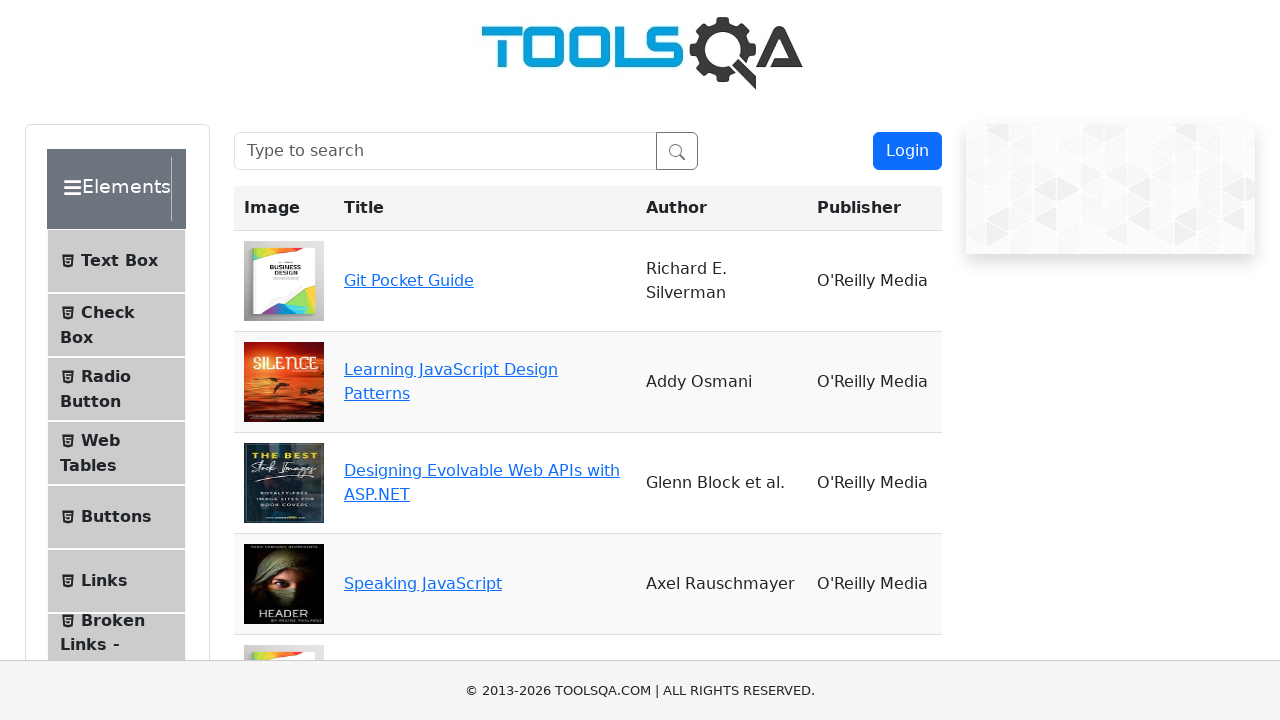